Navigates to the Ukrainian alerts website and waits for the page to fully load (network idle state)

Starting URL: https://alerts.in.ua

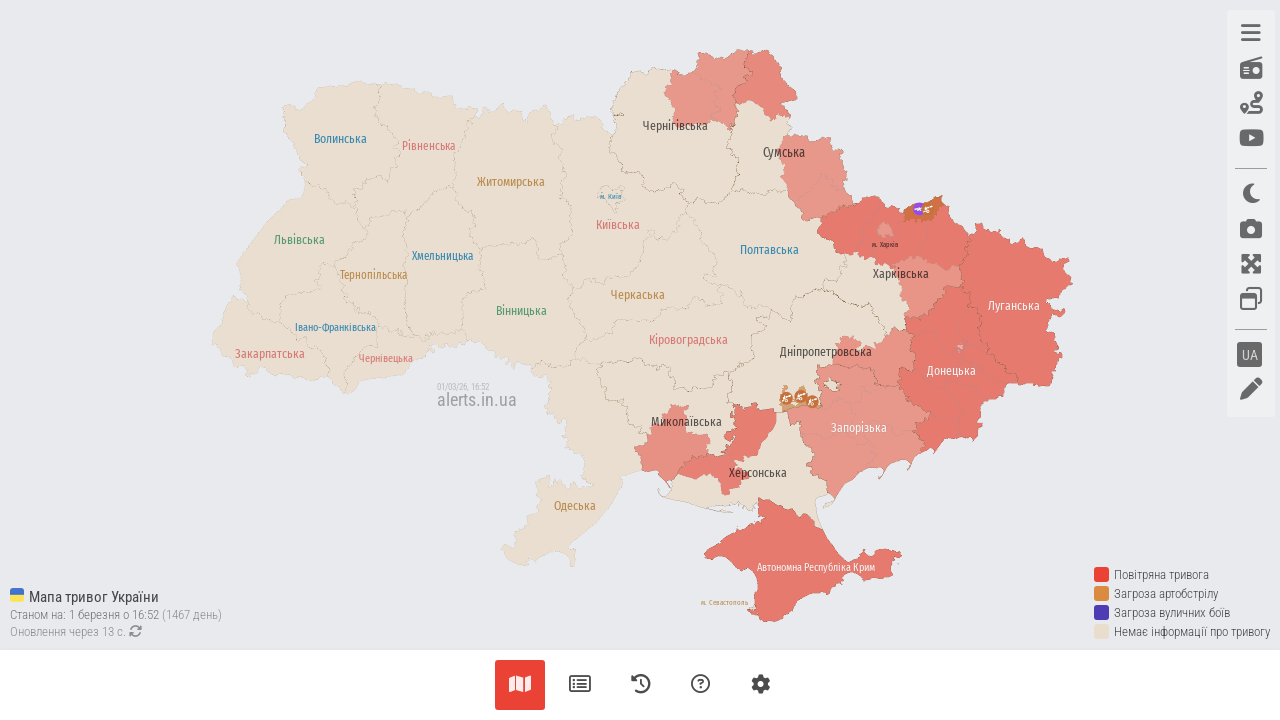

Navigated to Ukrainian alerts website (https://alerts.in.ua)
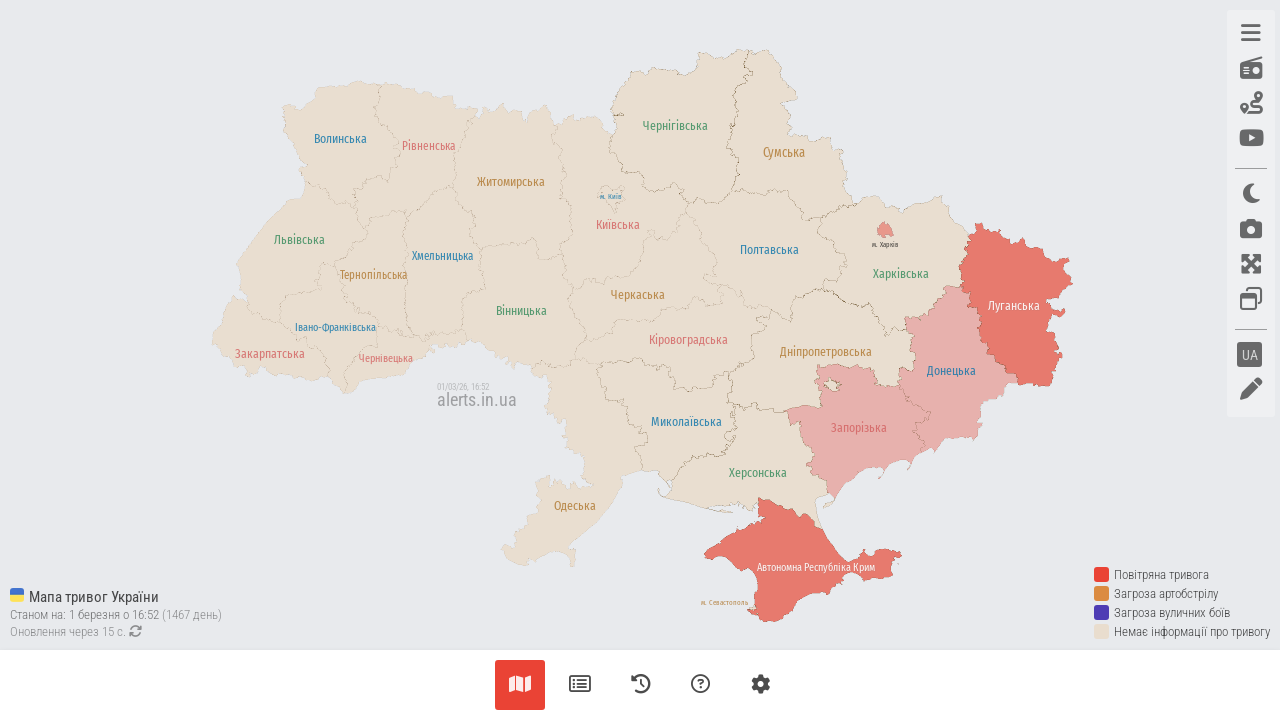

Page fully loaded - network idle state reached
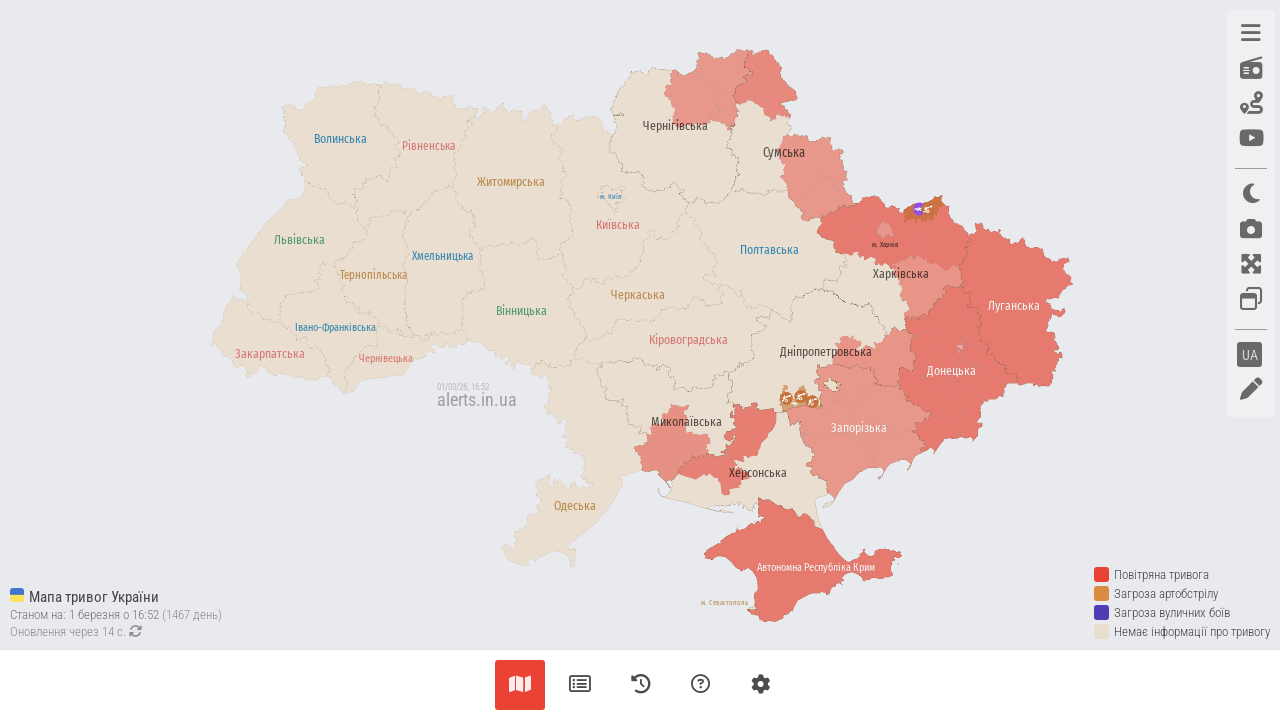

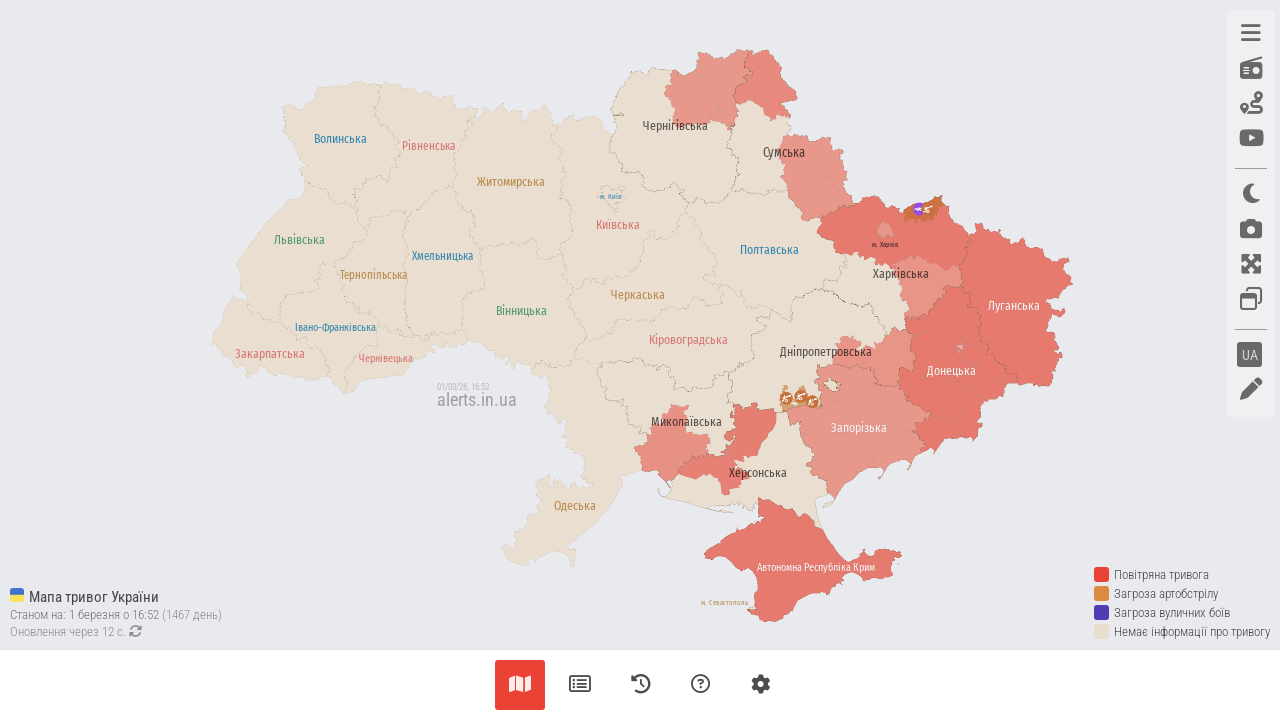